Opens the QQ.com homepage and verifies the page loads successfully by checking that the page has a title and URL.

Starting URL: http://www.qq.com

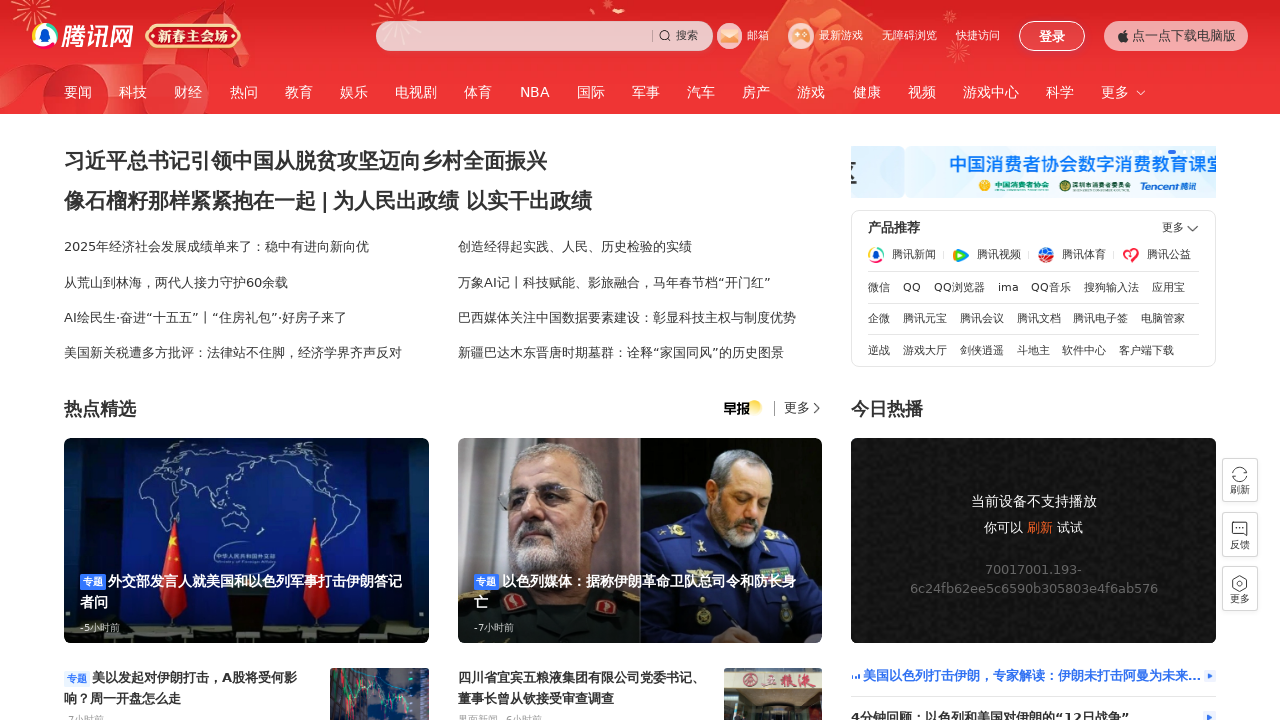

Page reached domcontentloaded state
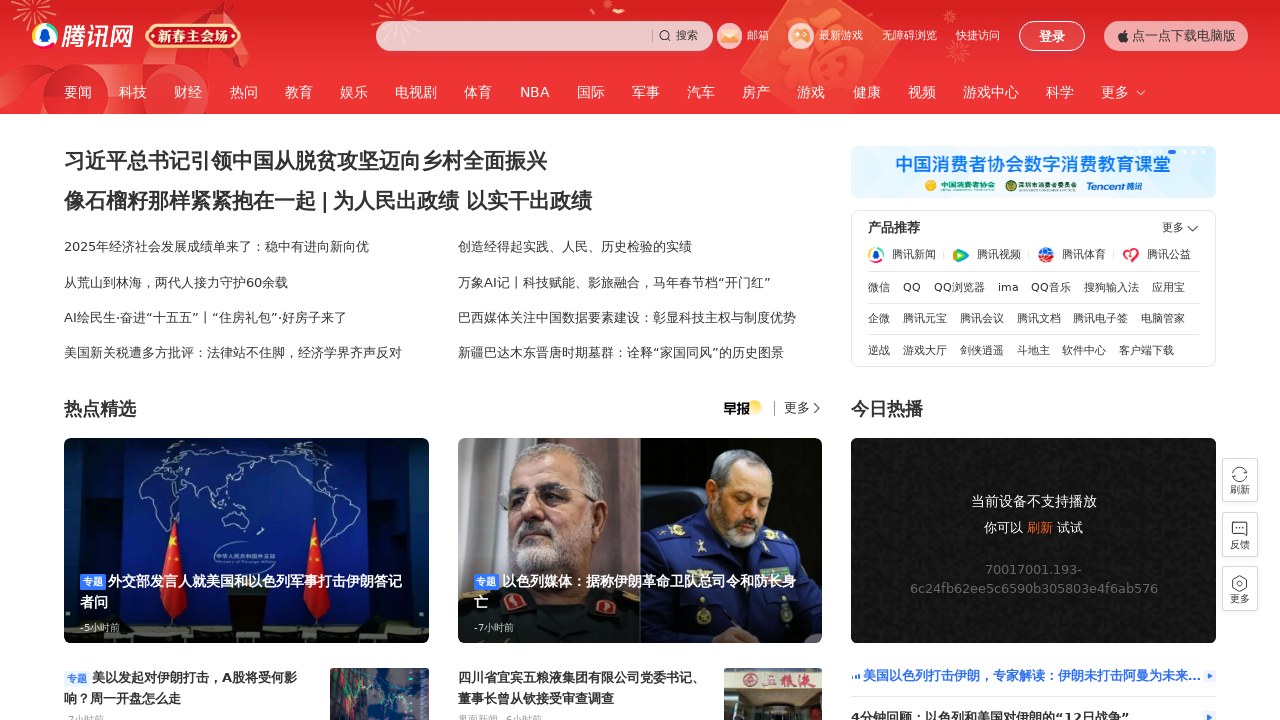

Verified page title exists
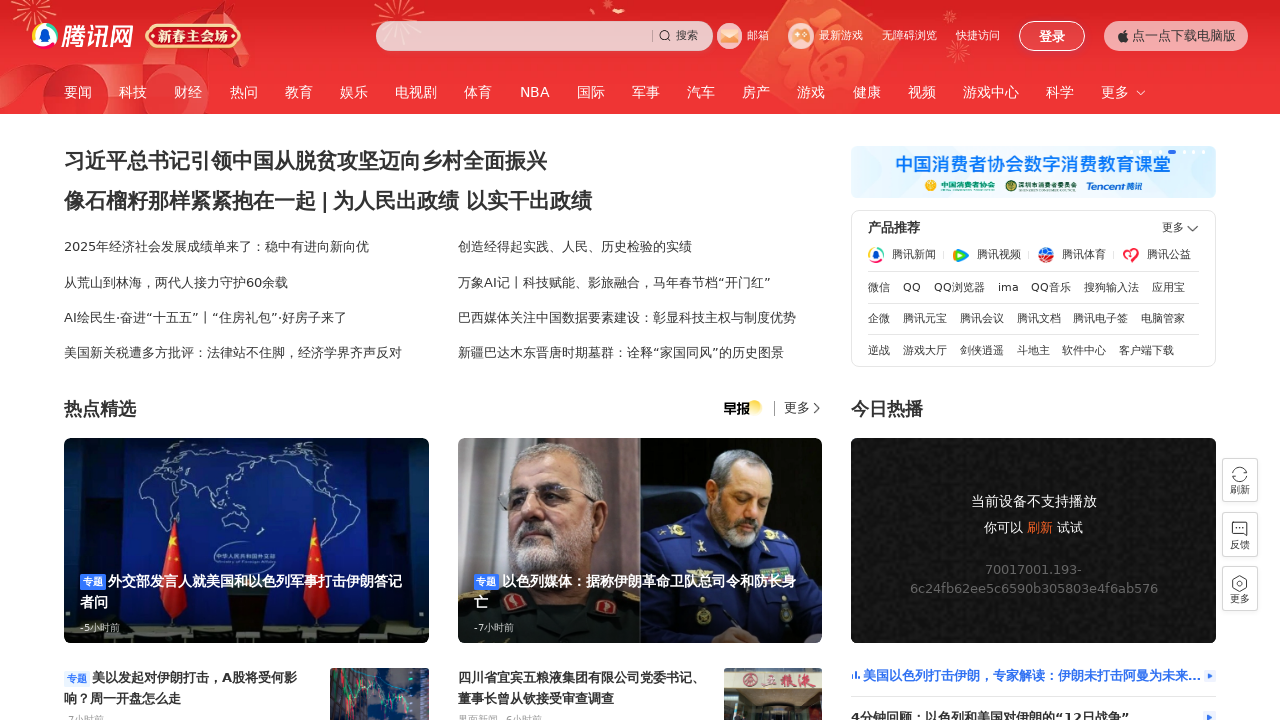

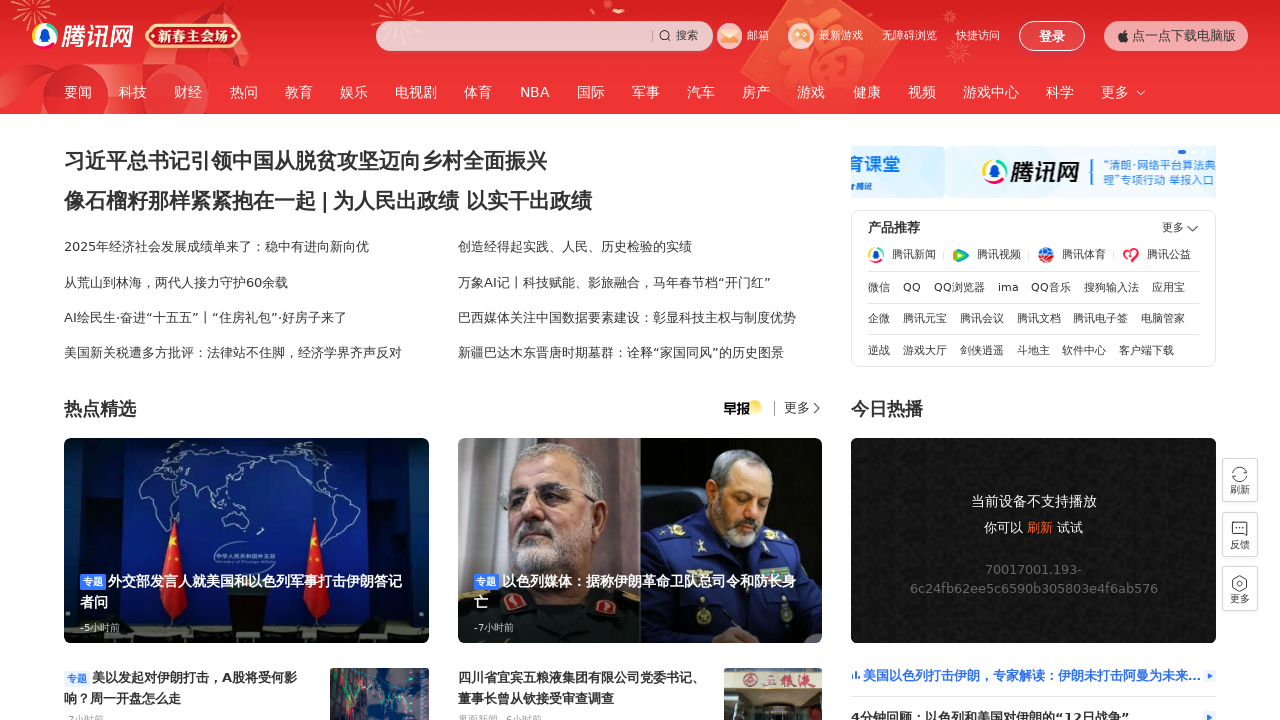